Tests window switching functionality by clicking a link to open a new window and verifying titles and URLs in both windows

Starting URL: https://the-internet.herokuapp.com/windows

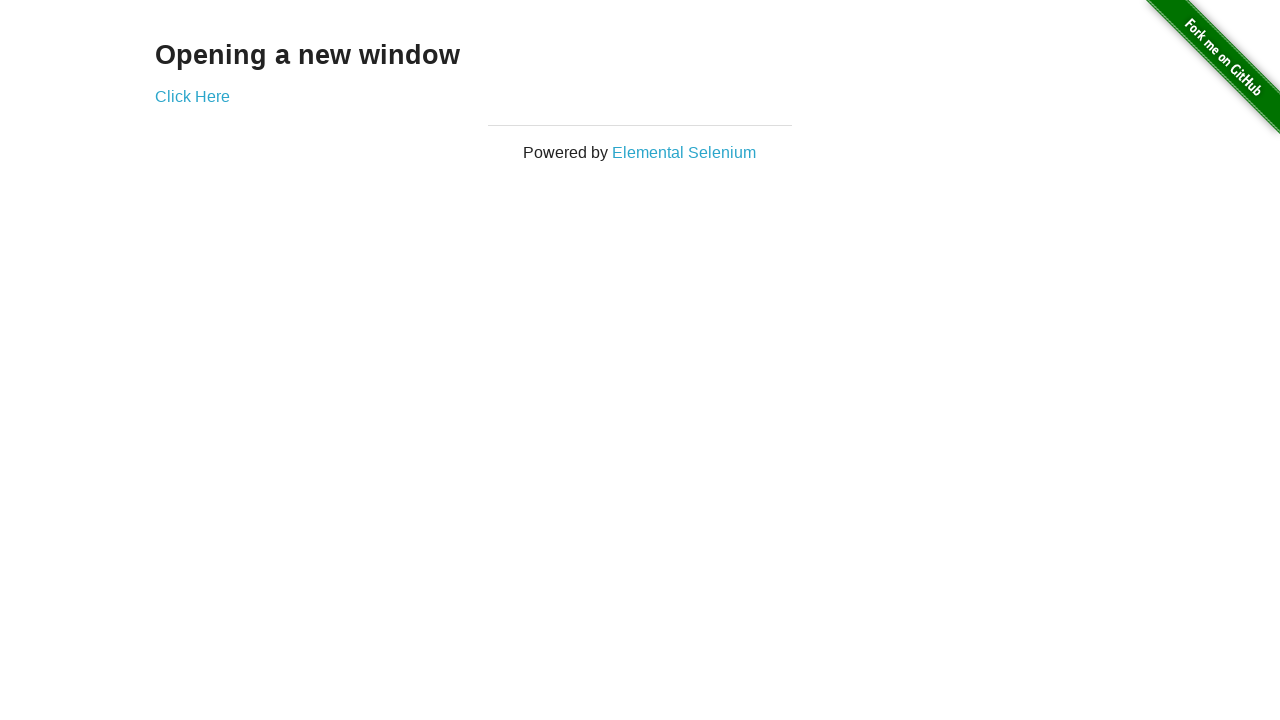

Verified window 1 title is 'The Internet'
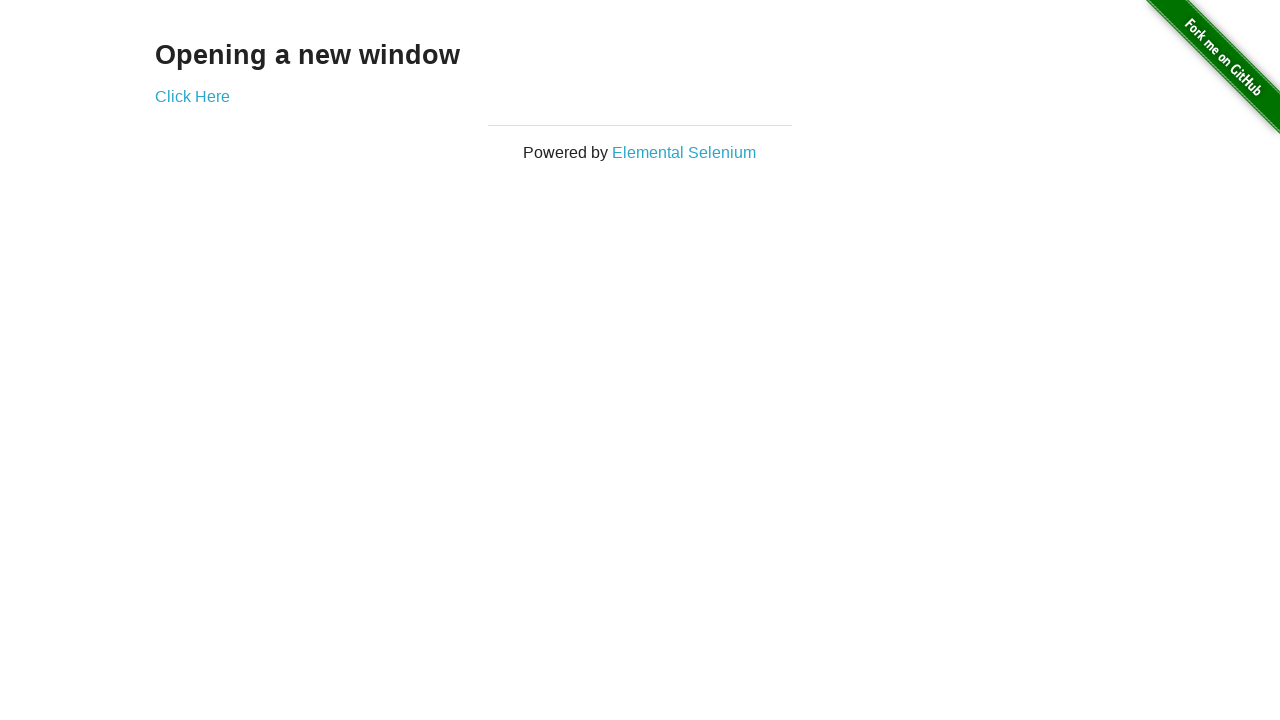

Clicked 'Click Here' link to open new window at (192, 96) on xpath=//a[text()='Click Here']
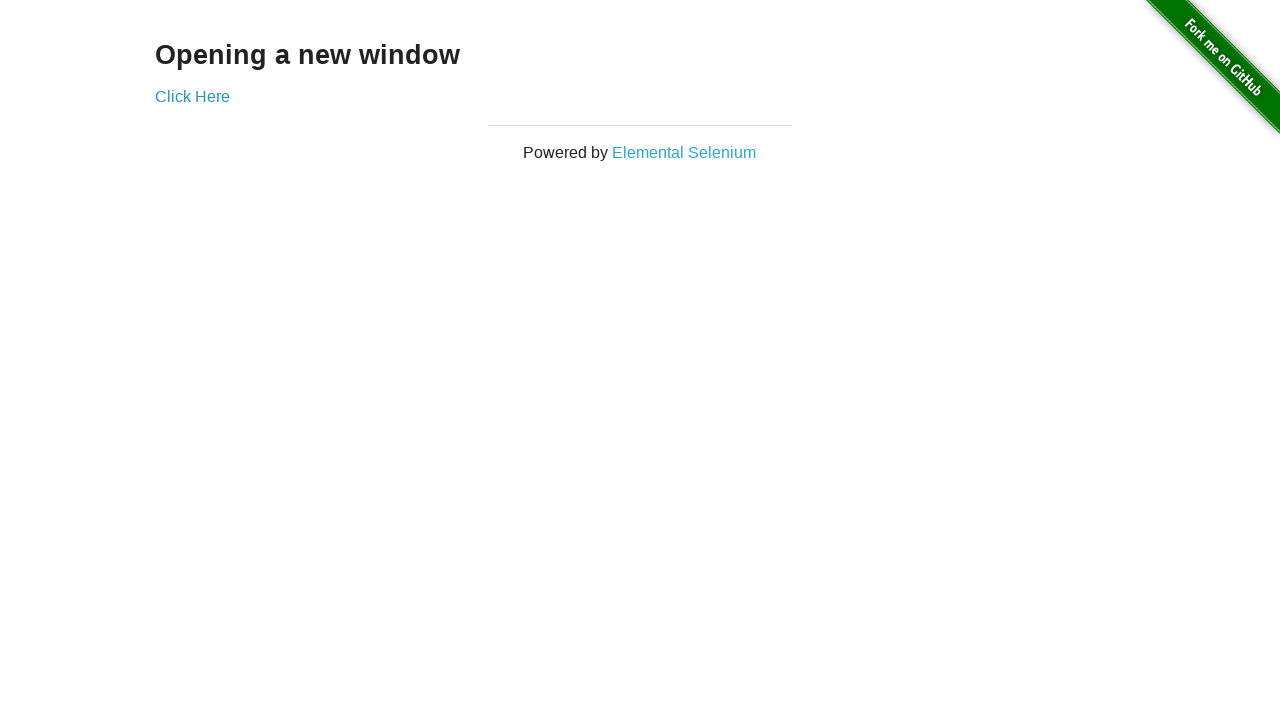

New window page object captured
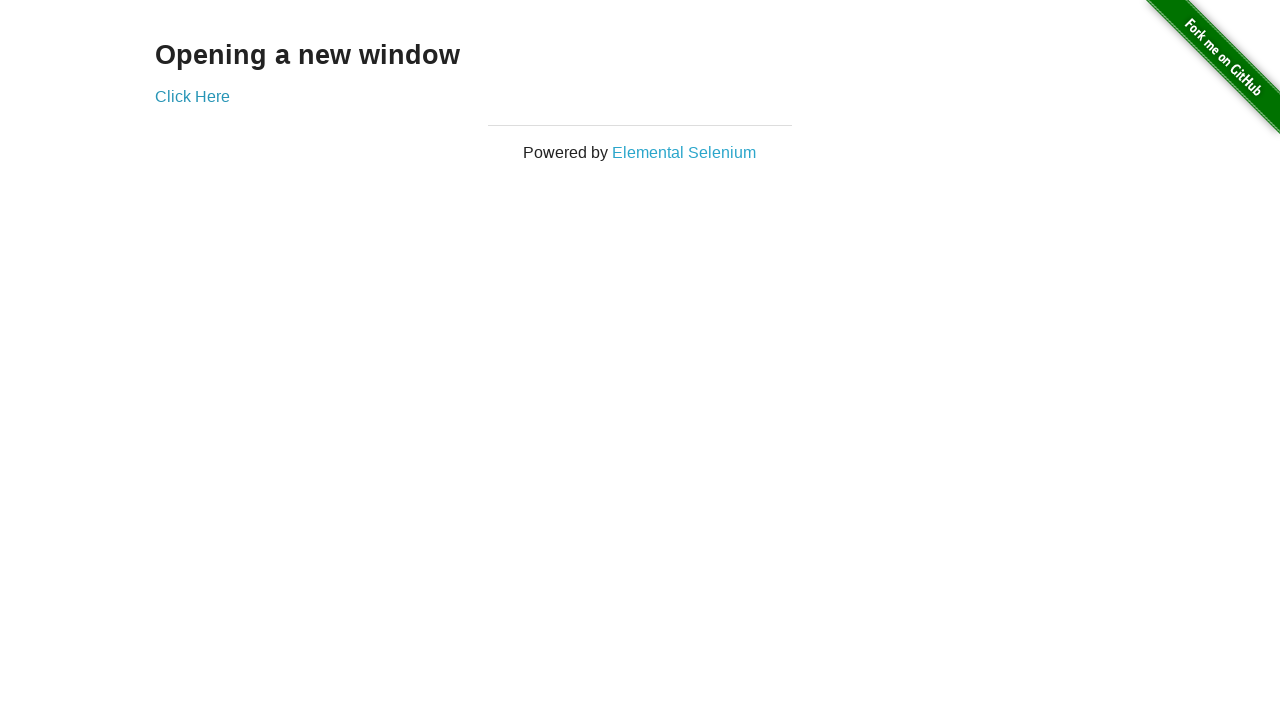

Verified new window title is 'New Window'
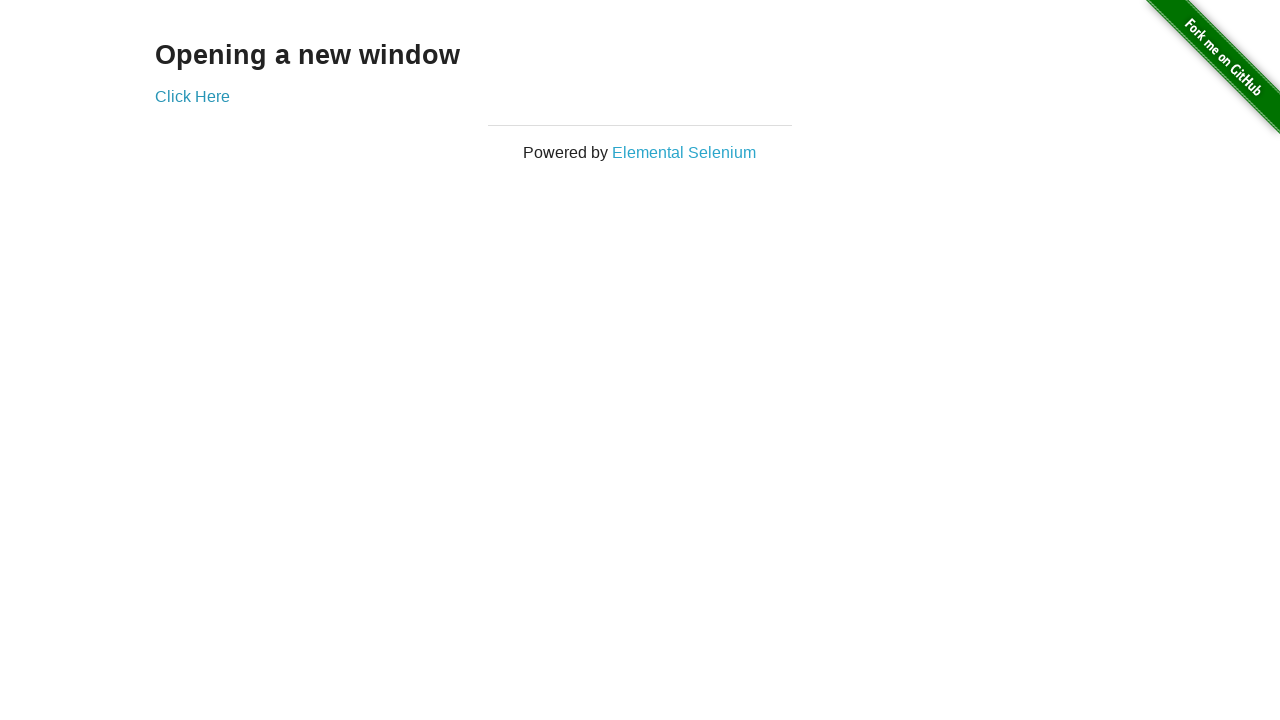

Verified window 1 URL contains 'windows'
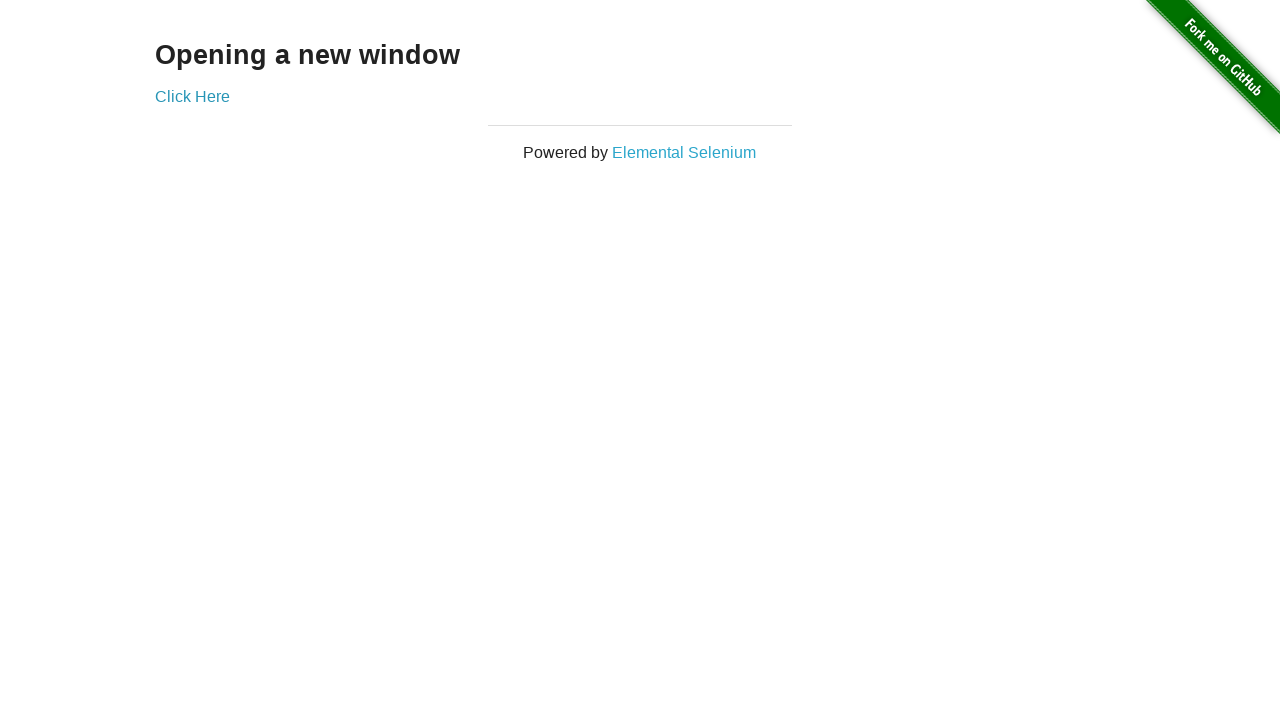

Verified window 1 URL does not contain 'new'
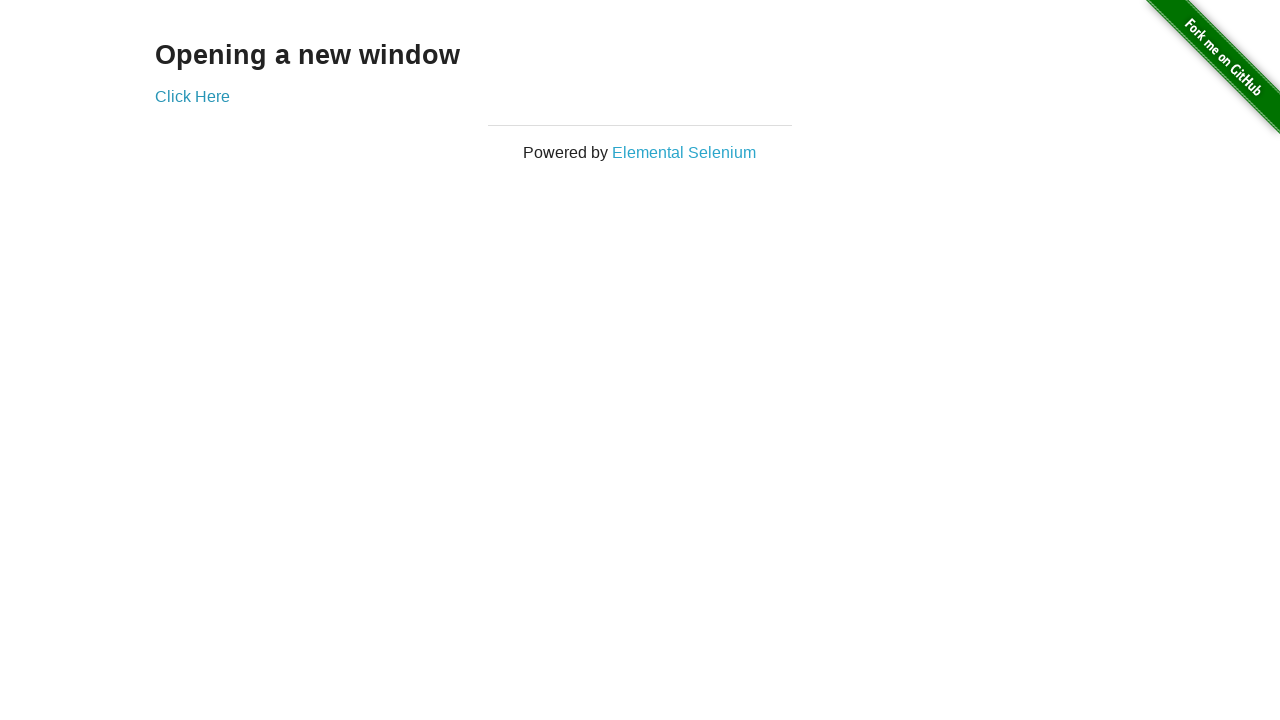

Switched focus to window 2
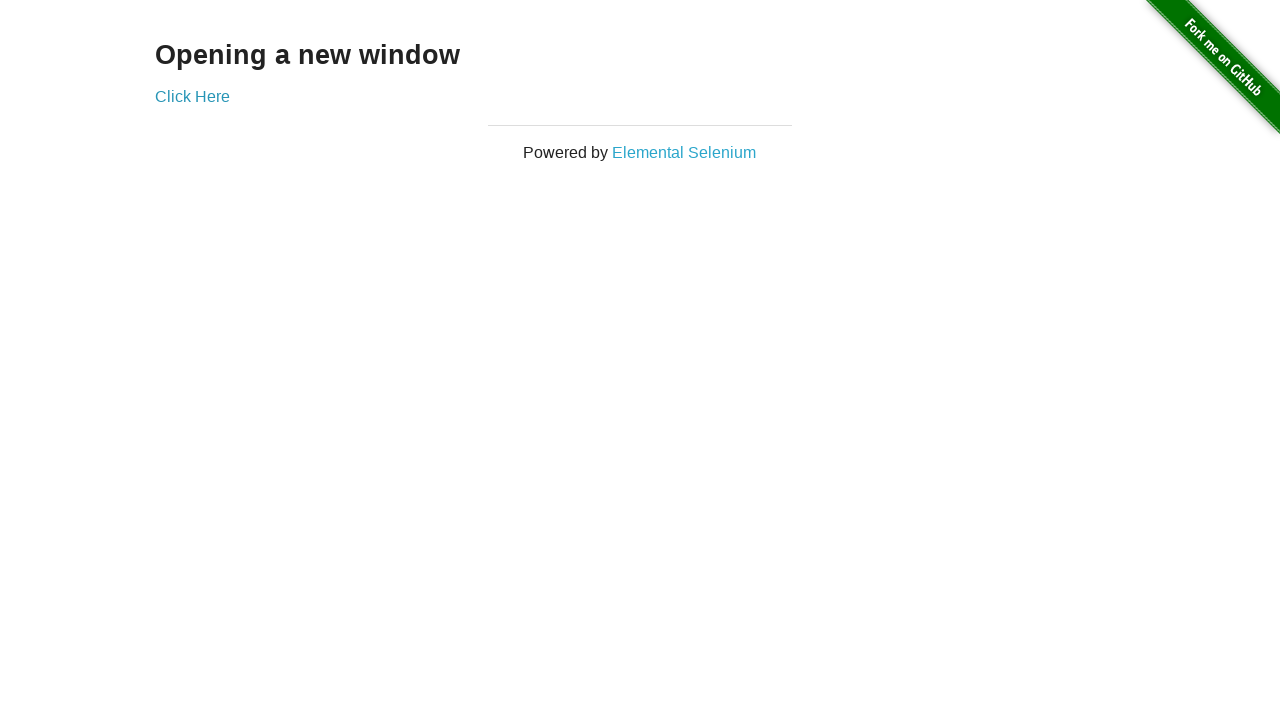

Switched focus back to window 1
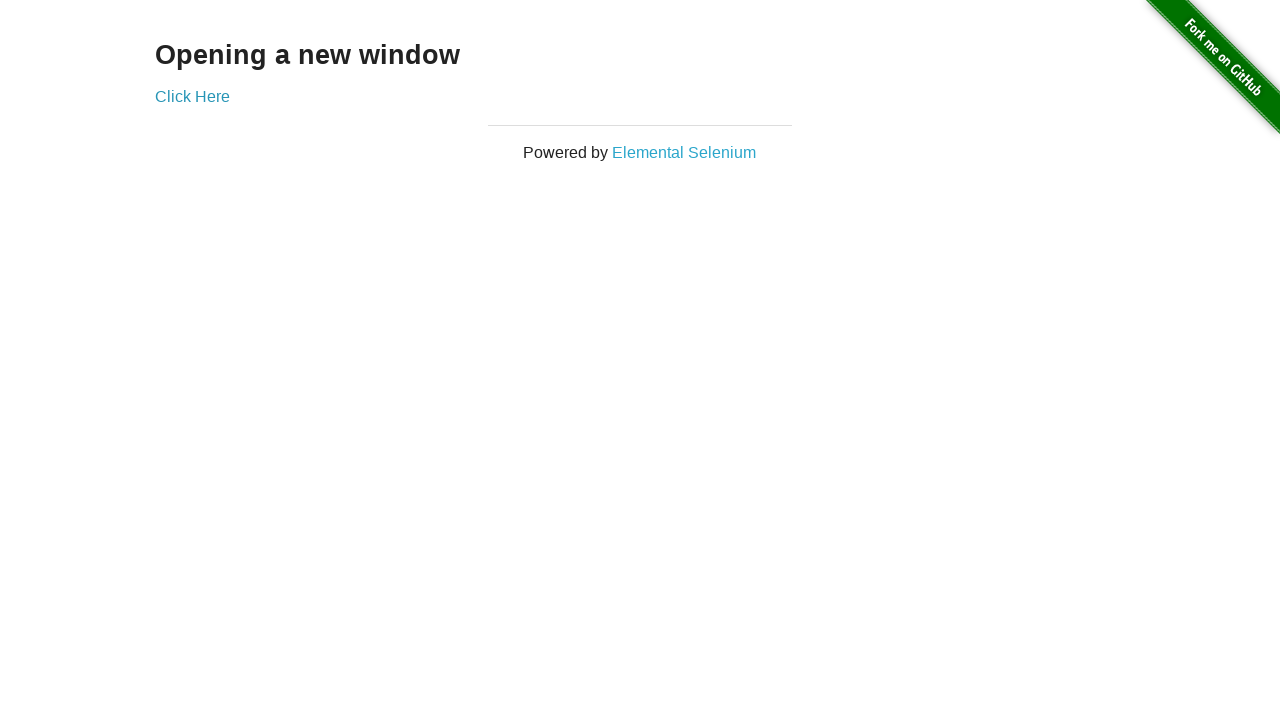

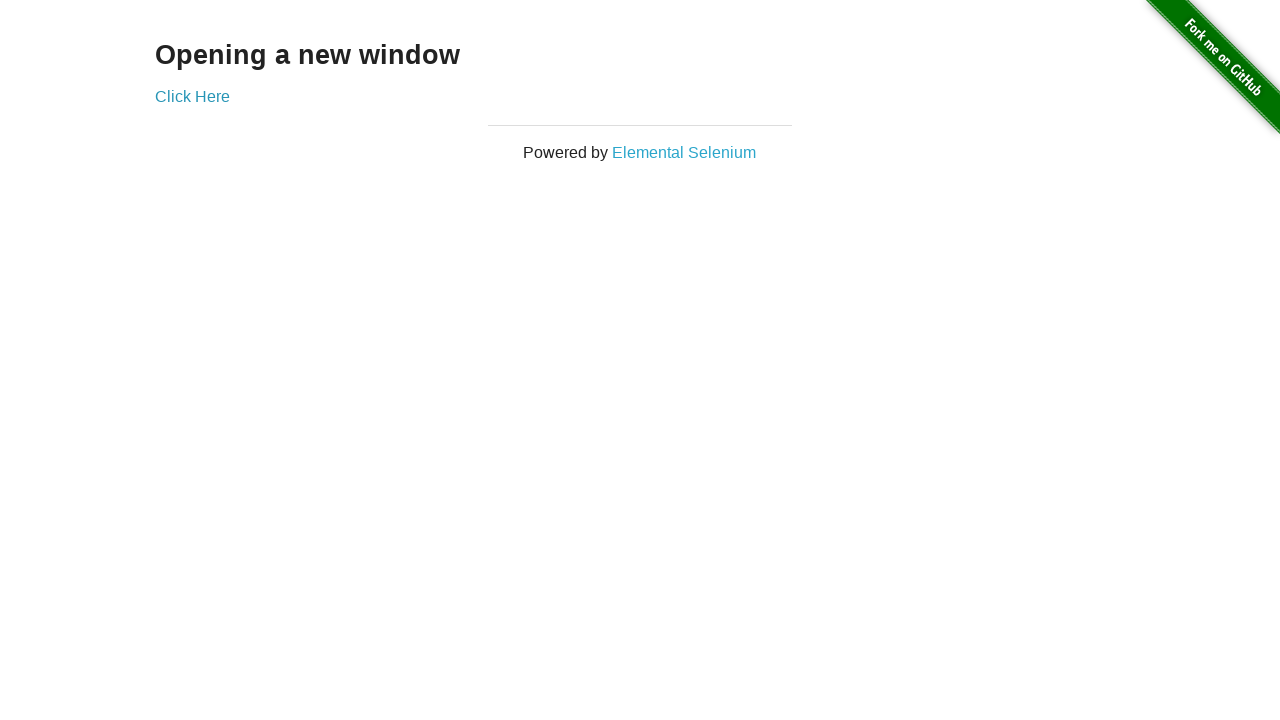